Navigates to the Browse Languages page and verifies that the Language and Author column headers are displayed in the table.

Starting URL: http://www.99-bottles-of-beer.net/

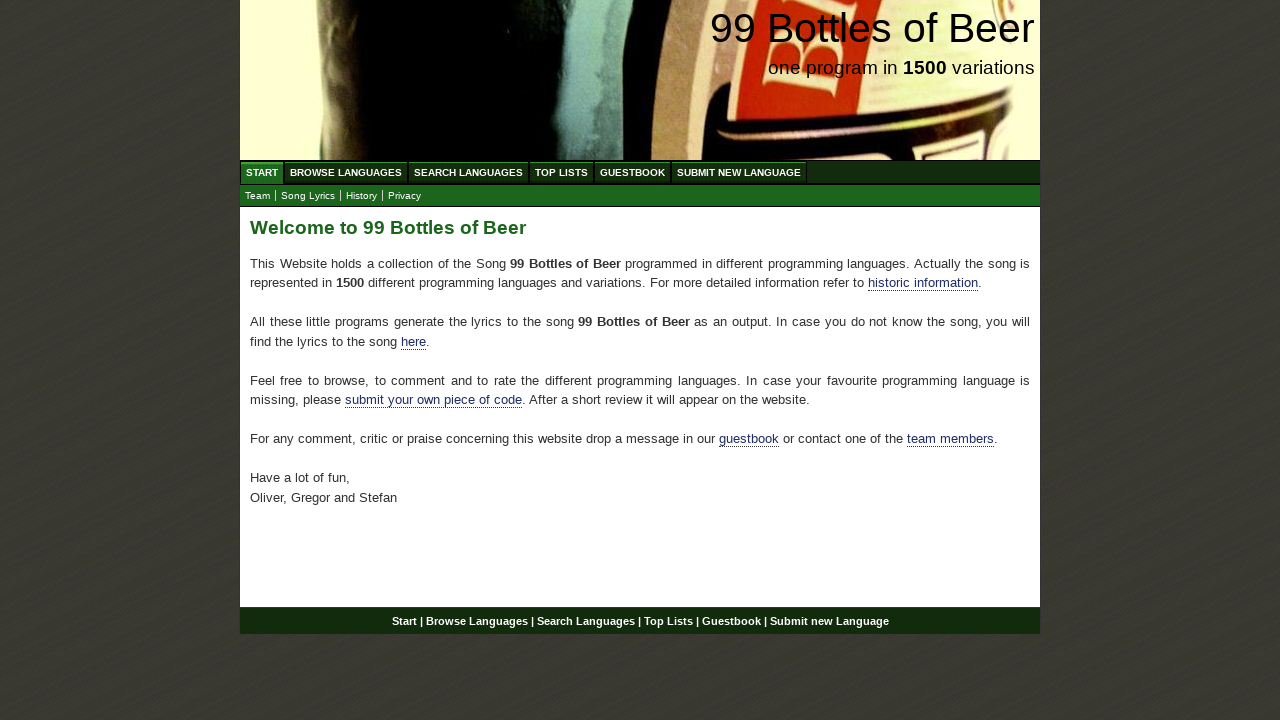

Clicked on Browse Languages link at (346, 172) on #menu li a[href='/abc.html']
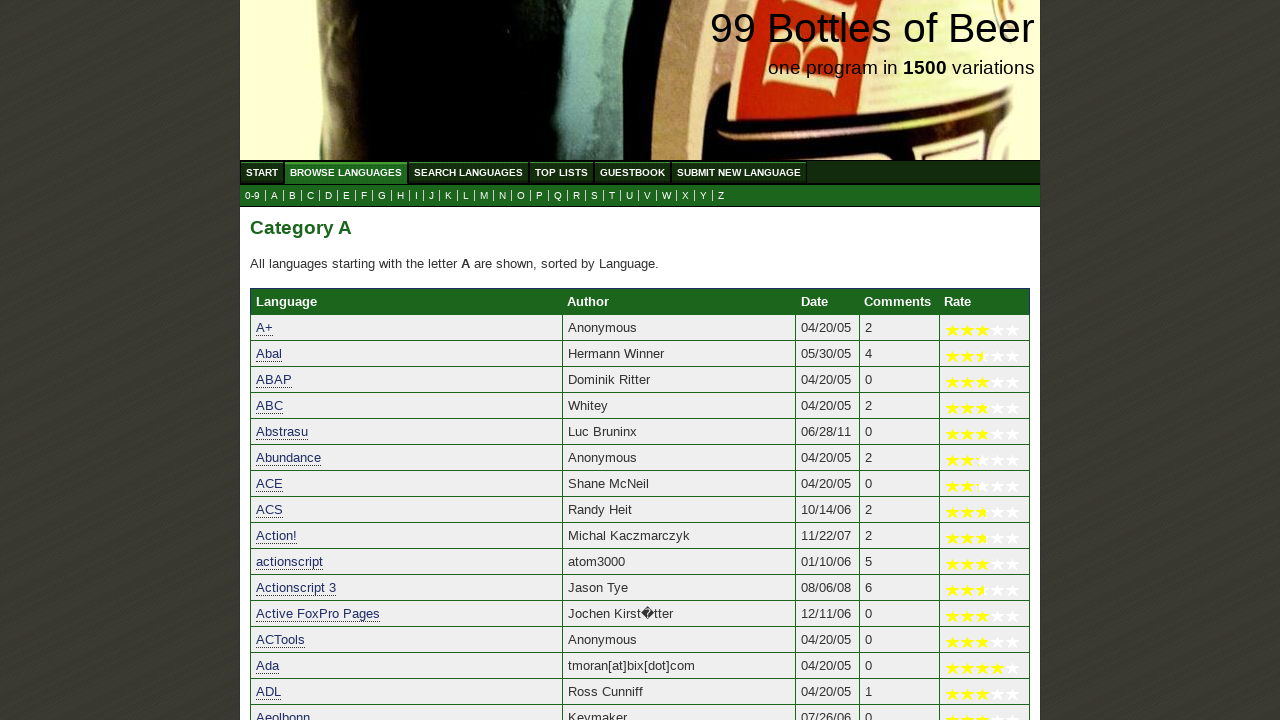

Language column header is displayed in the table
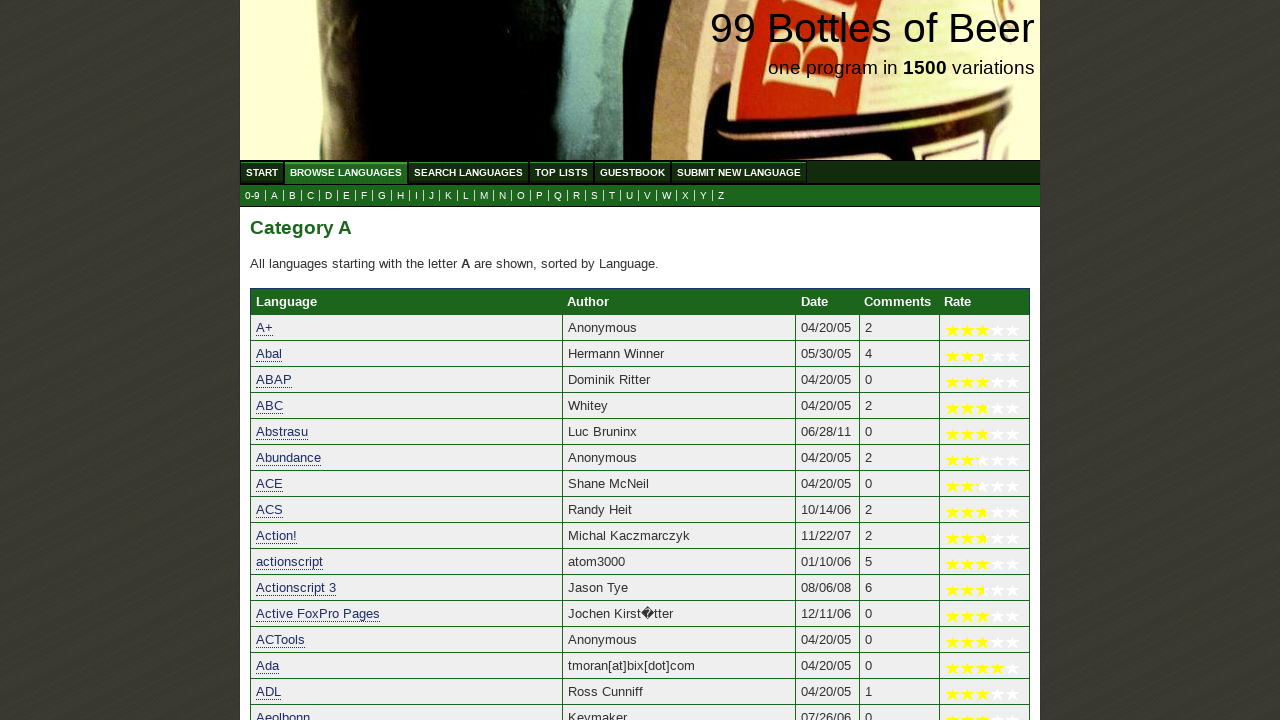

Author column header is displayed in the table
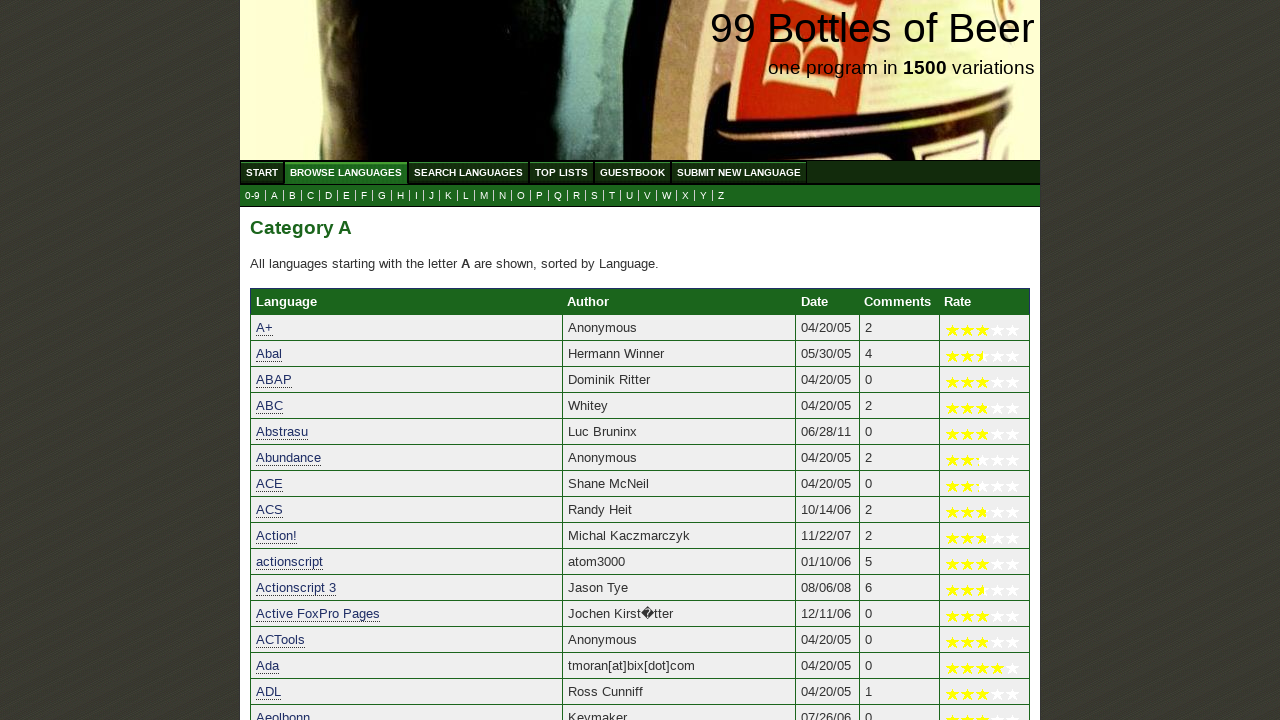

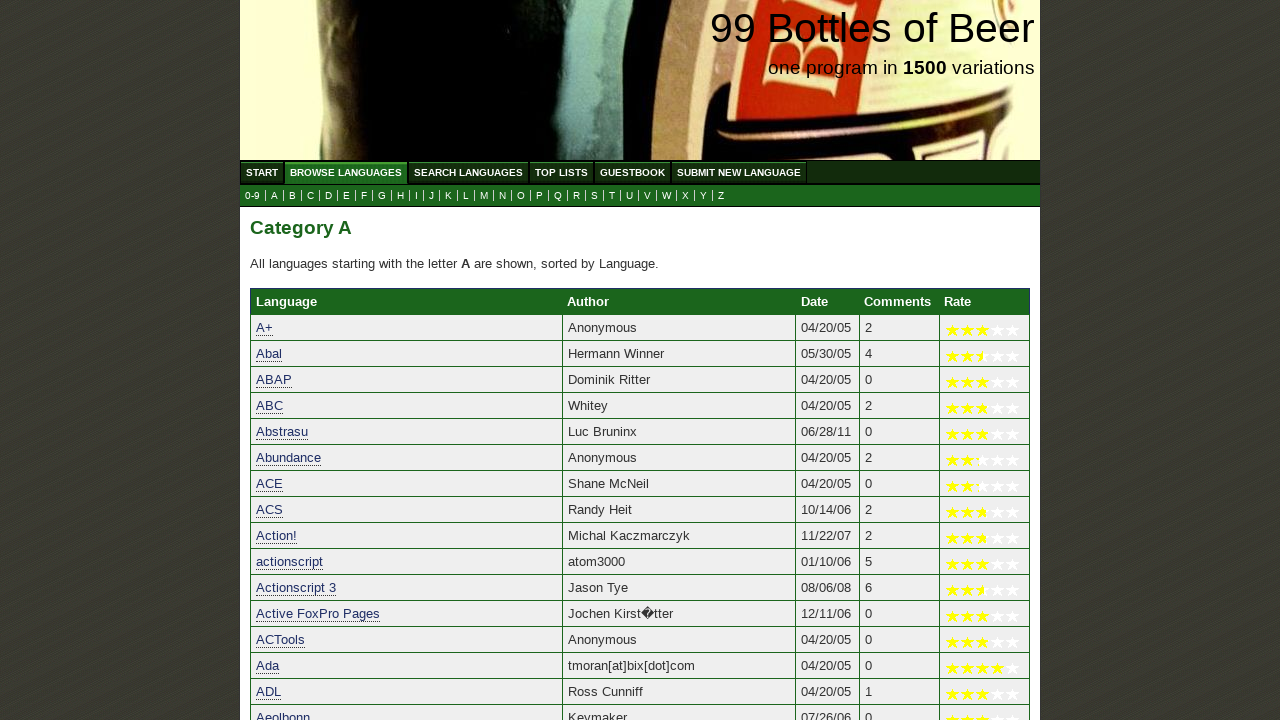